Tests dynamic properties page by waiting for the button that becomes visible after 5 seconds (duplicate test).

Starting URL: https://demoqa.com/dynamic-properties

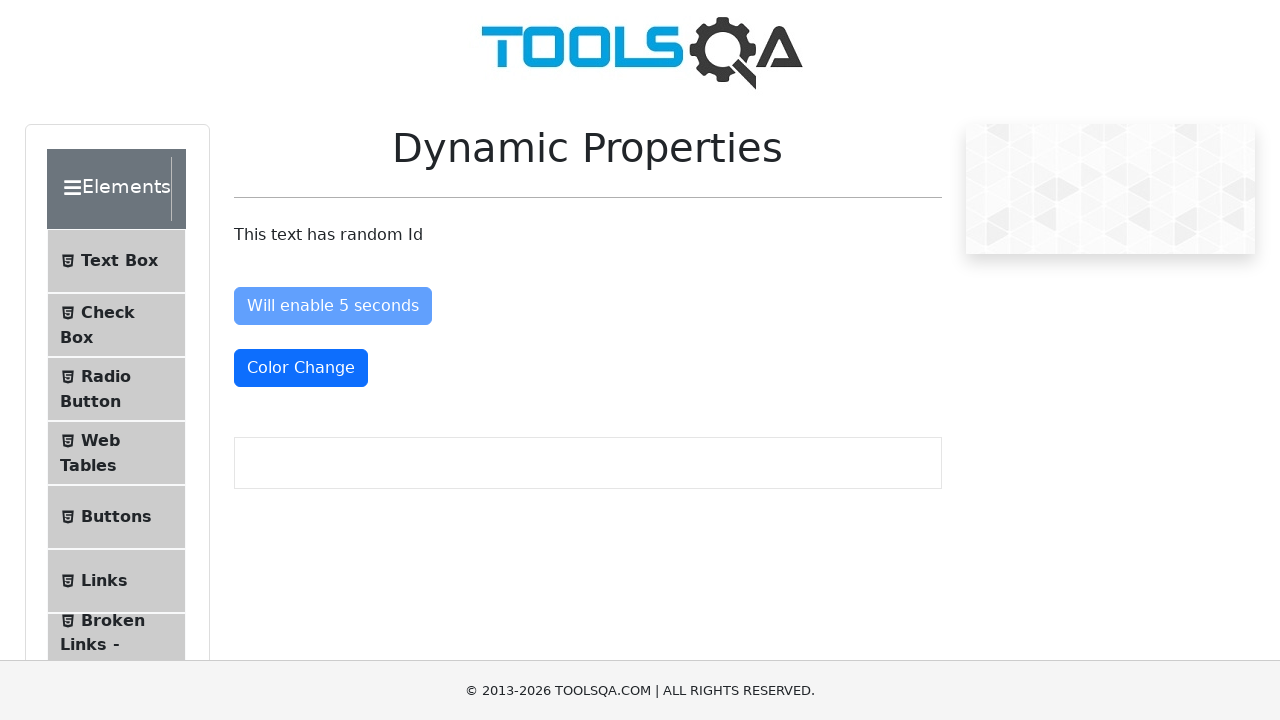

Navigated to dynamic properties page
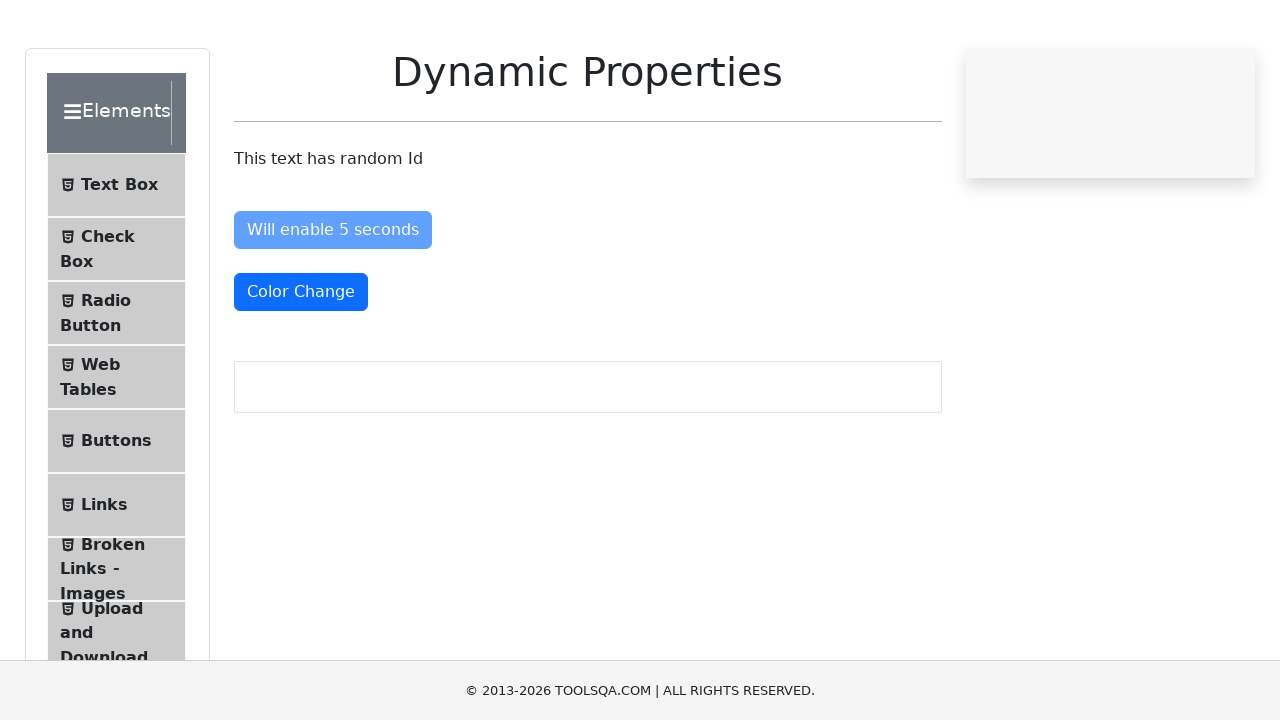

Waited for button with id 'visibleAfter' to become visible (appears after 5 seconds)
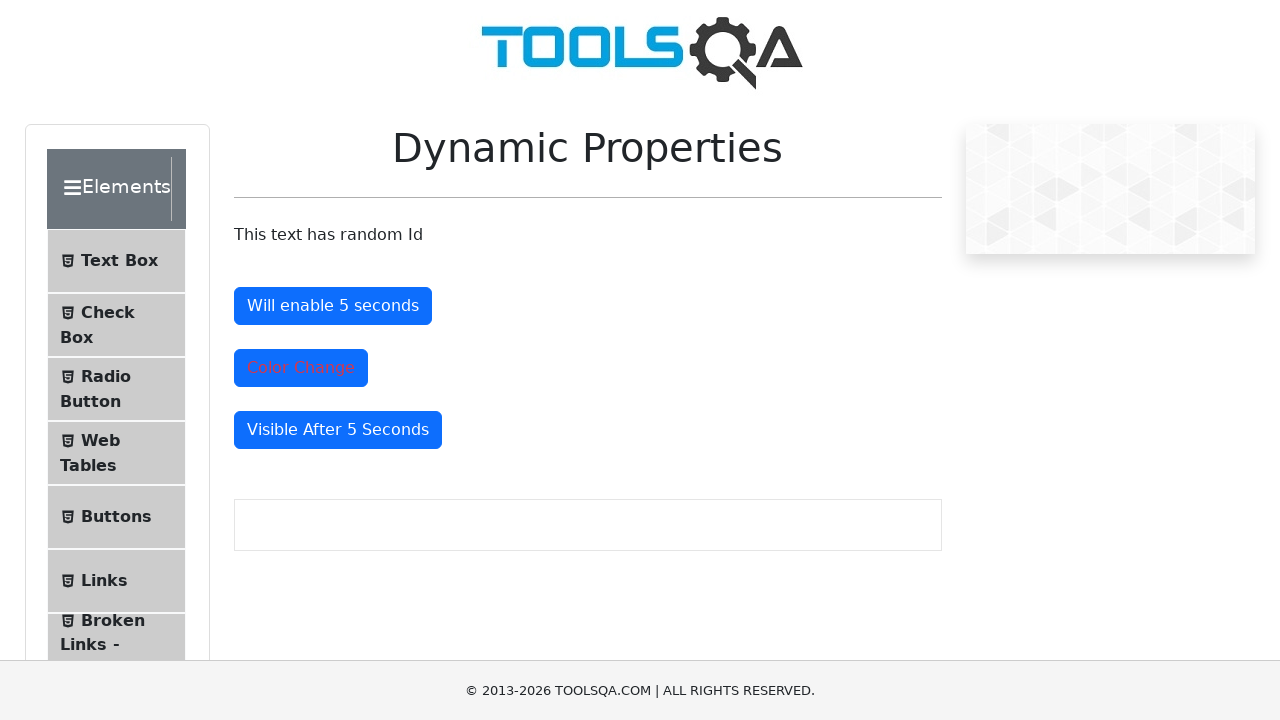

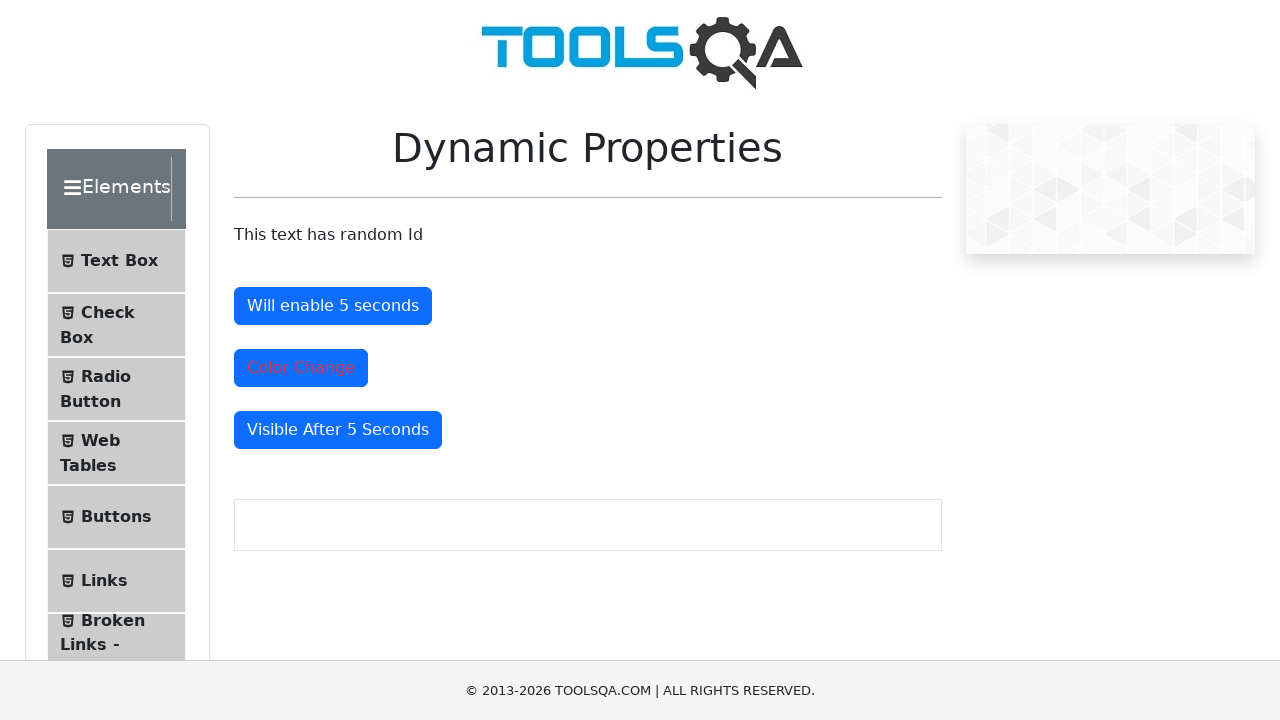